Verifies that the company branding logo is displayed on the login page

Starting URL: https://opensource-demo.orangehrmlive.com/web/index.php/auth/login

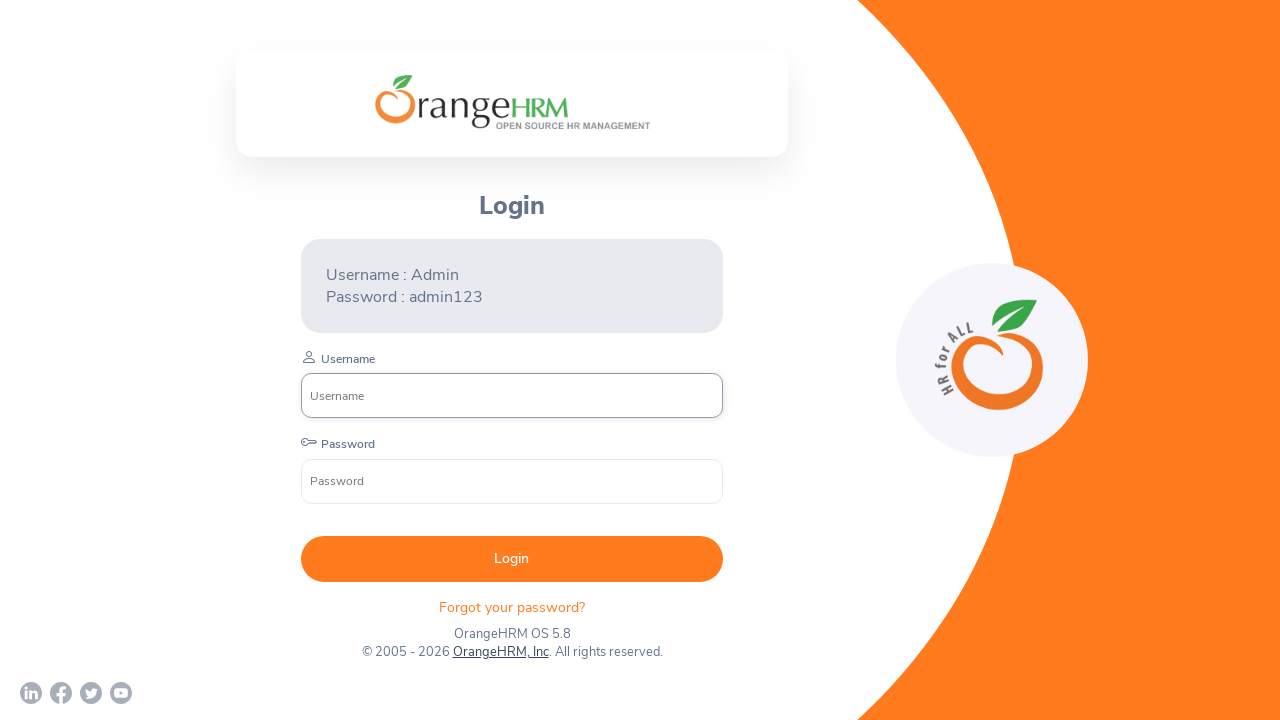

Waited for company branding logo to load on login page
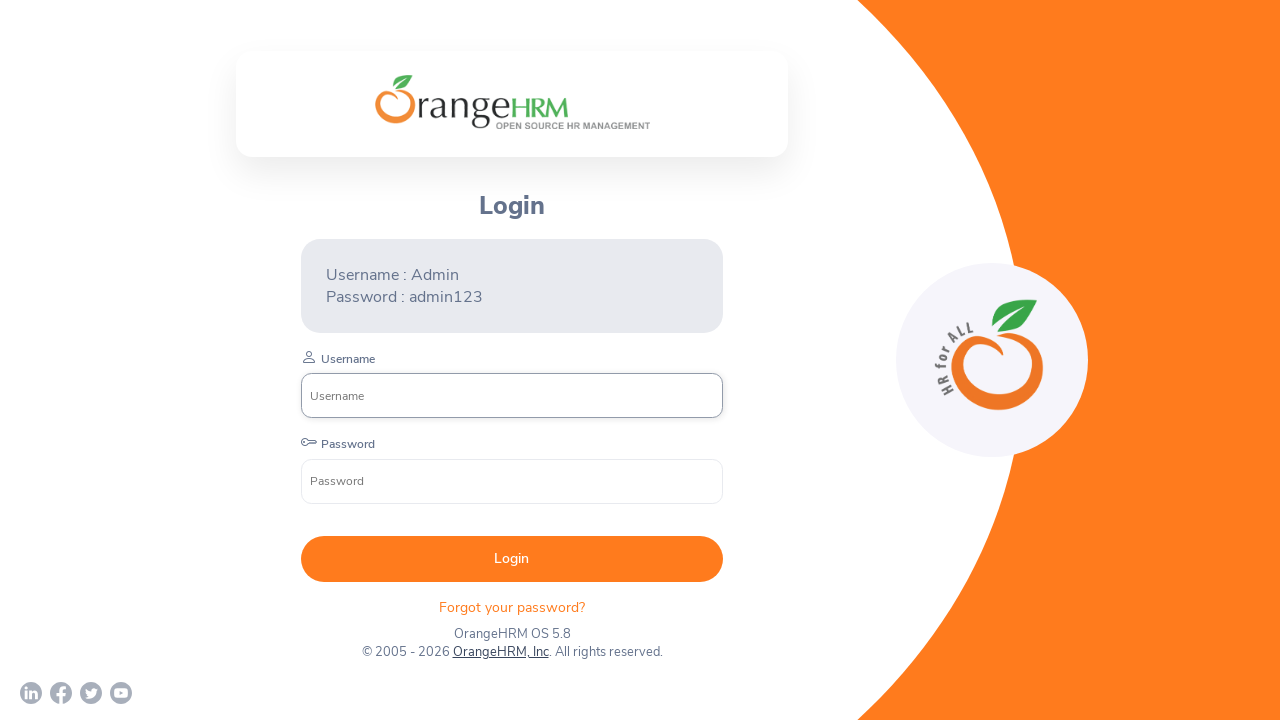

Verified company branding logo is visible
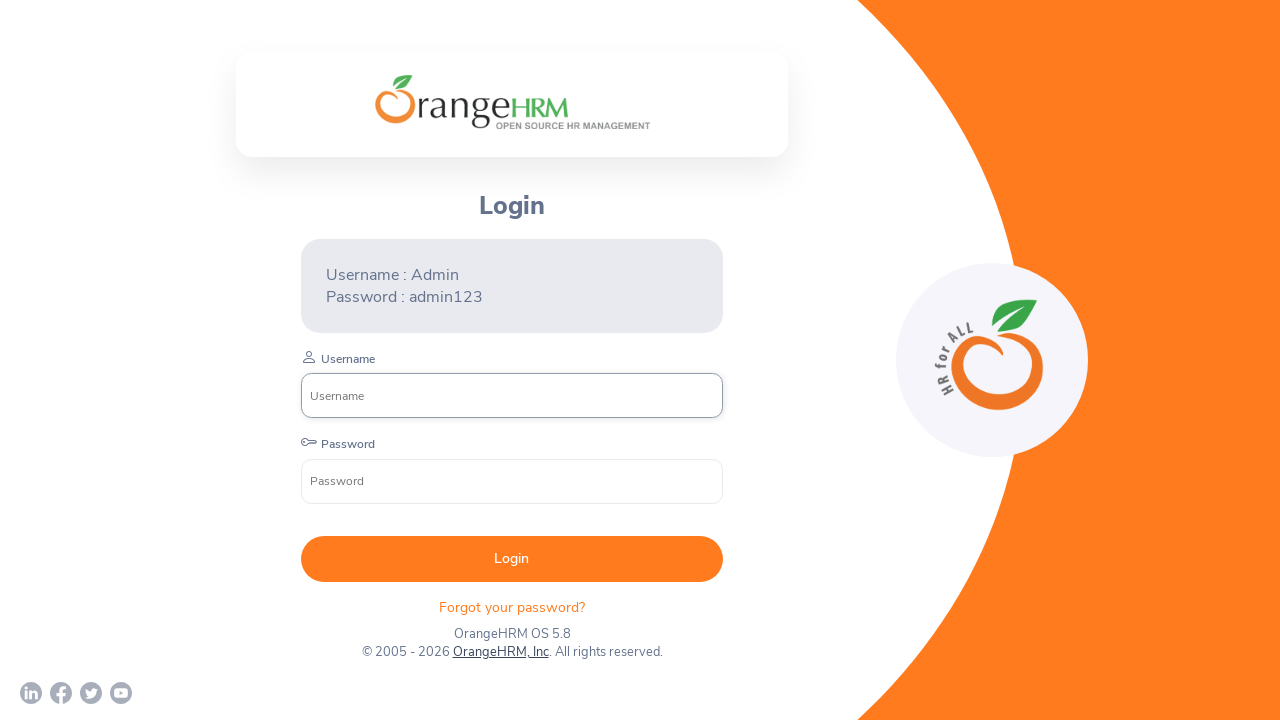

Logo visibility status printed: True
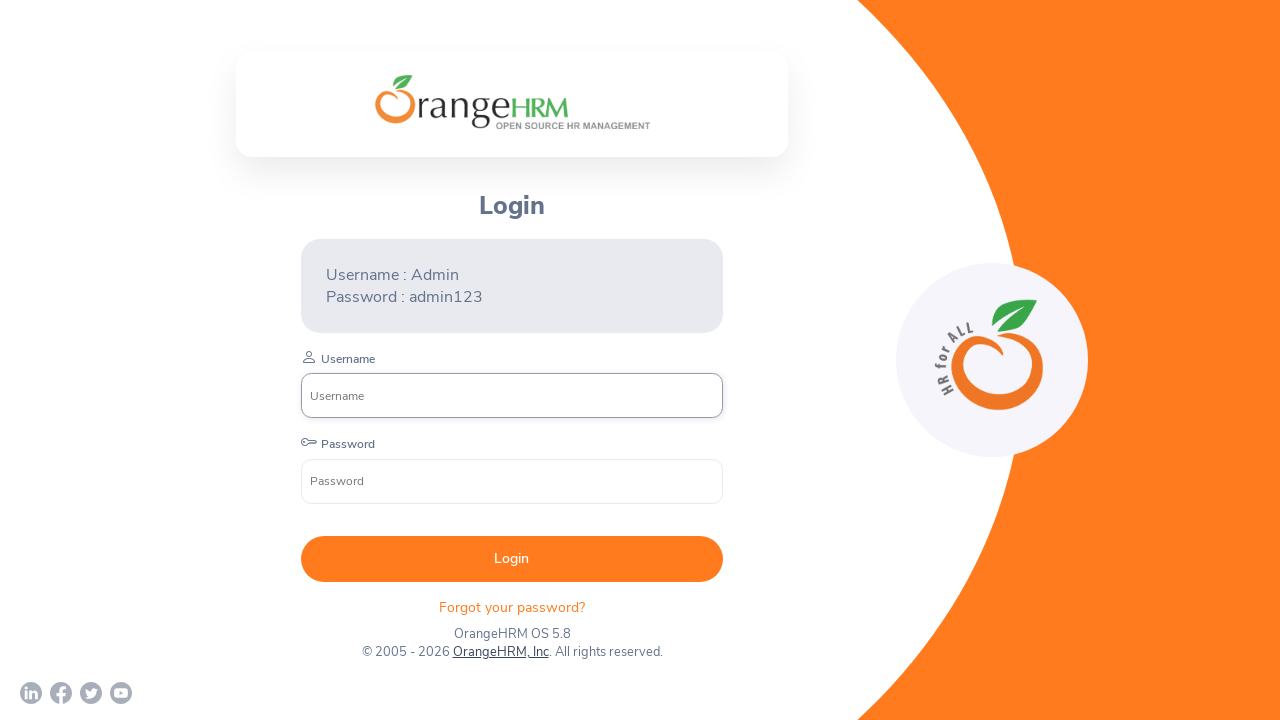

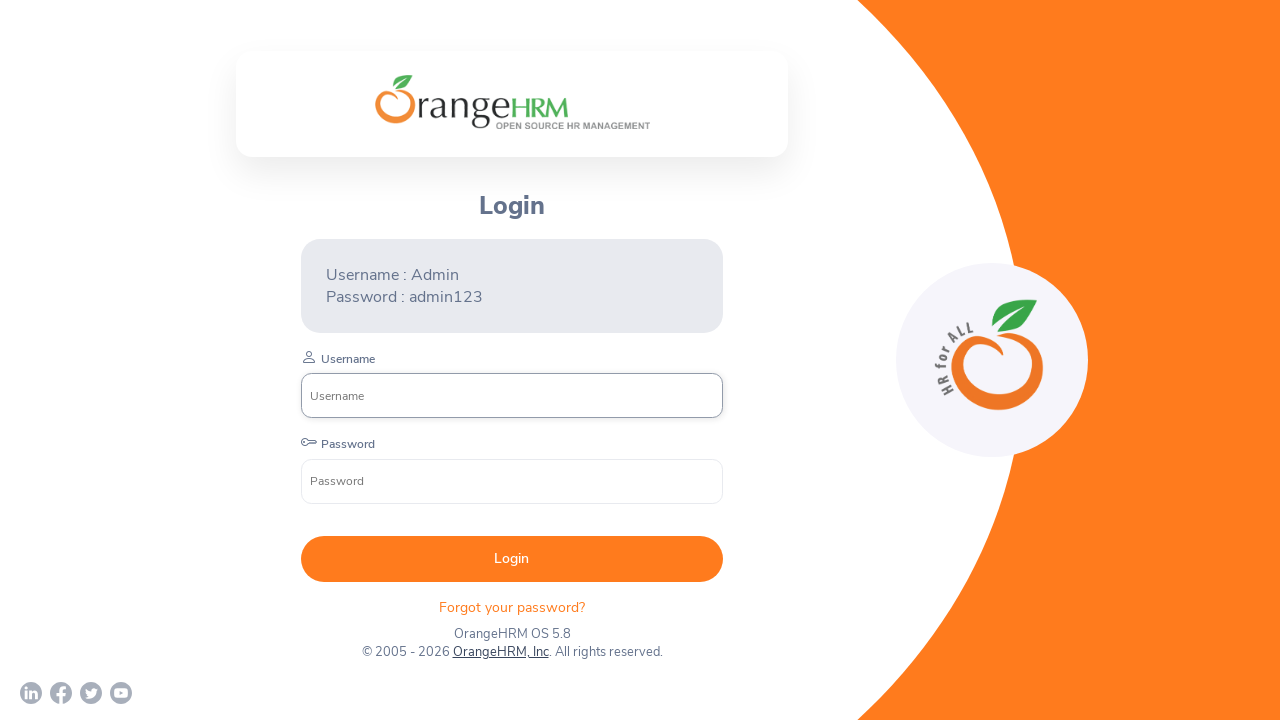